Tests scrolling to an element and filling form fields including name and date inputs

Starting URL: https://formy-project.herokuapp.com/scroll

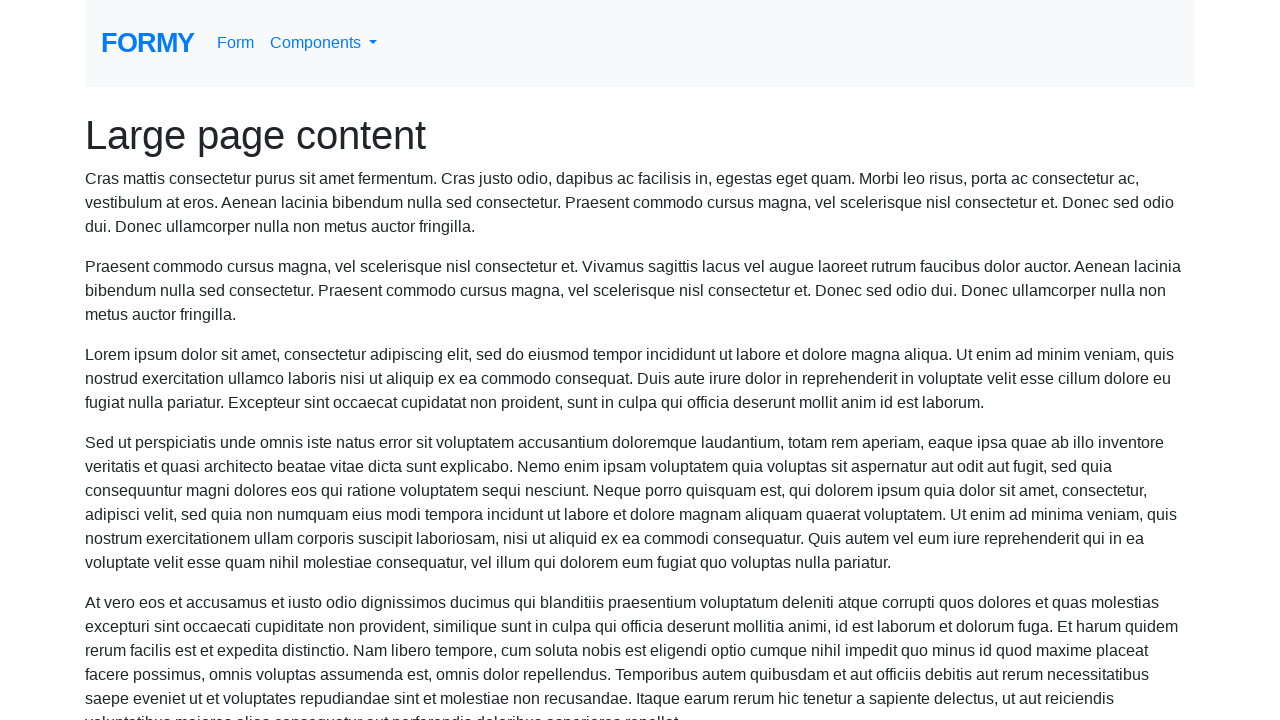

Located name field element
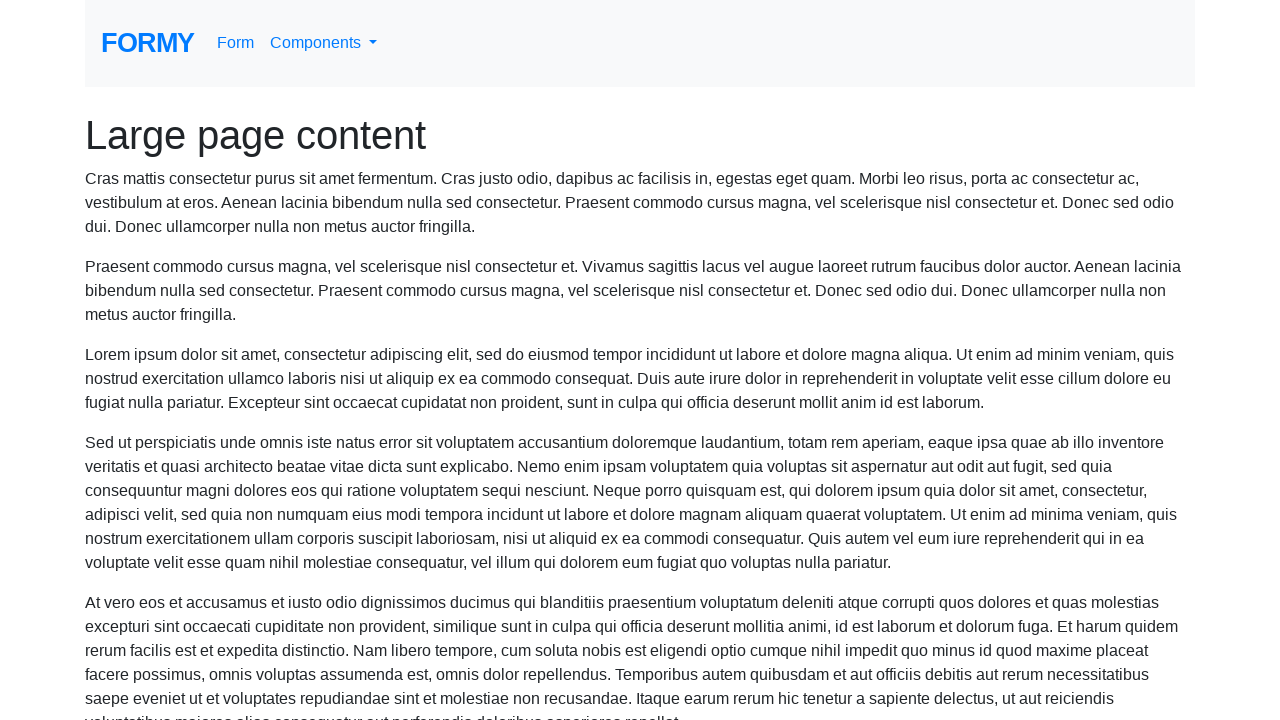

Scrolled to name field
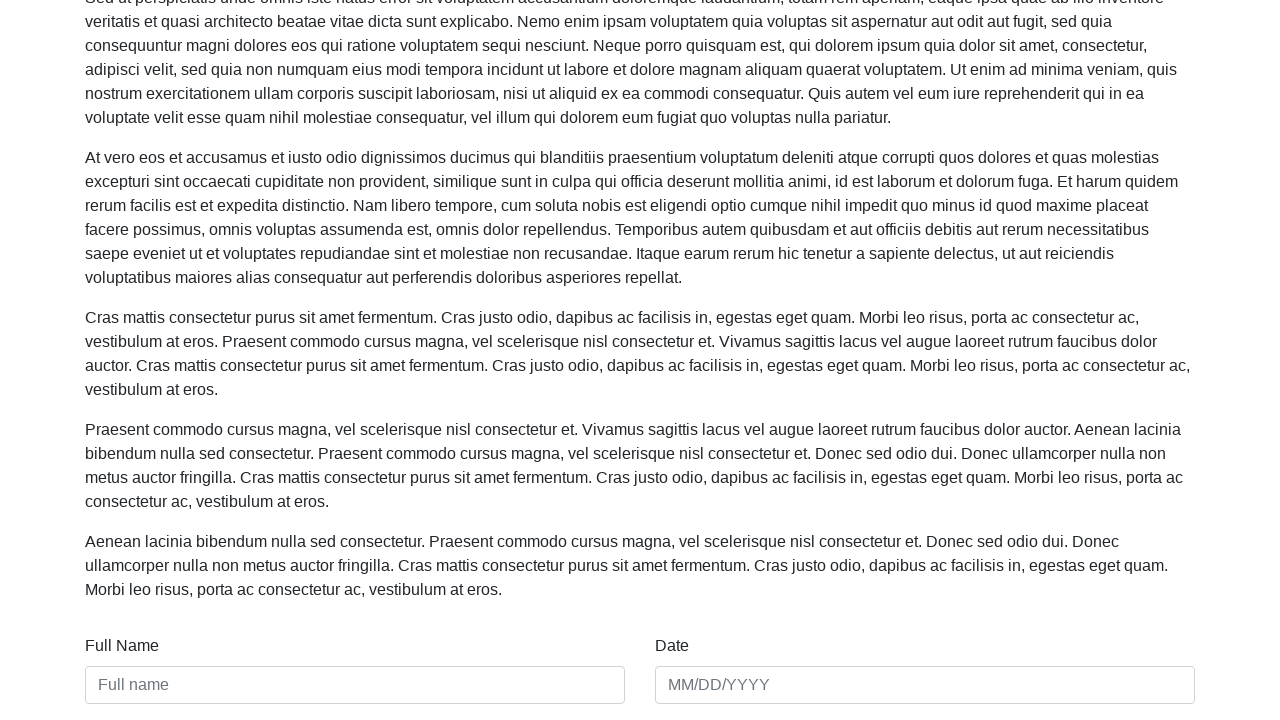

Filled name field with 'Linda Garibay' on #name
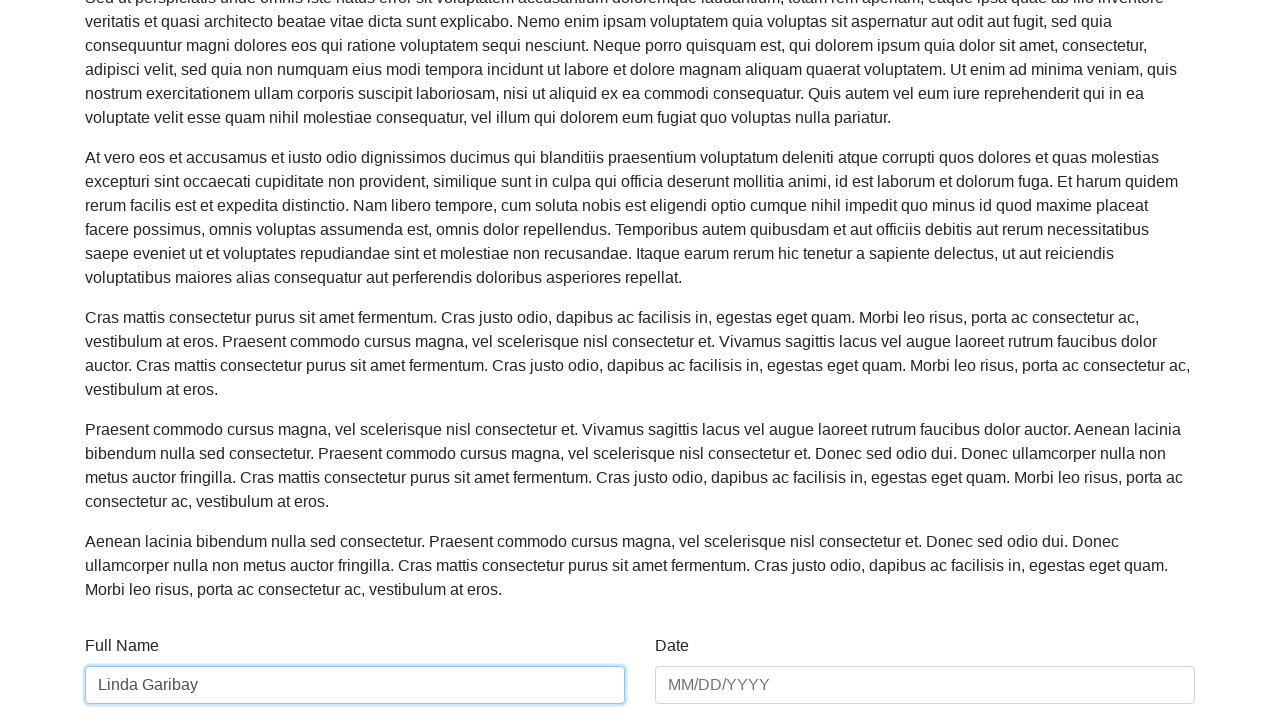

Filled date field with '23/08/2022' on #date
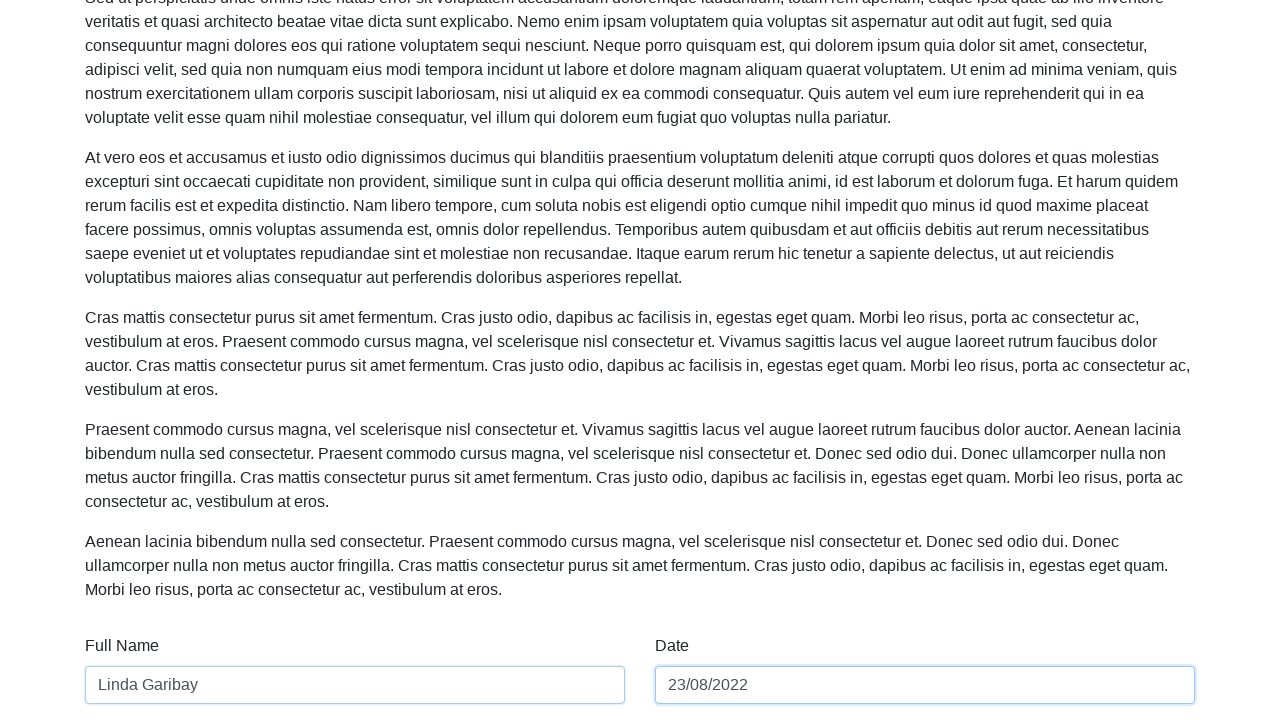

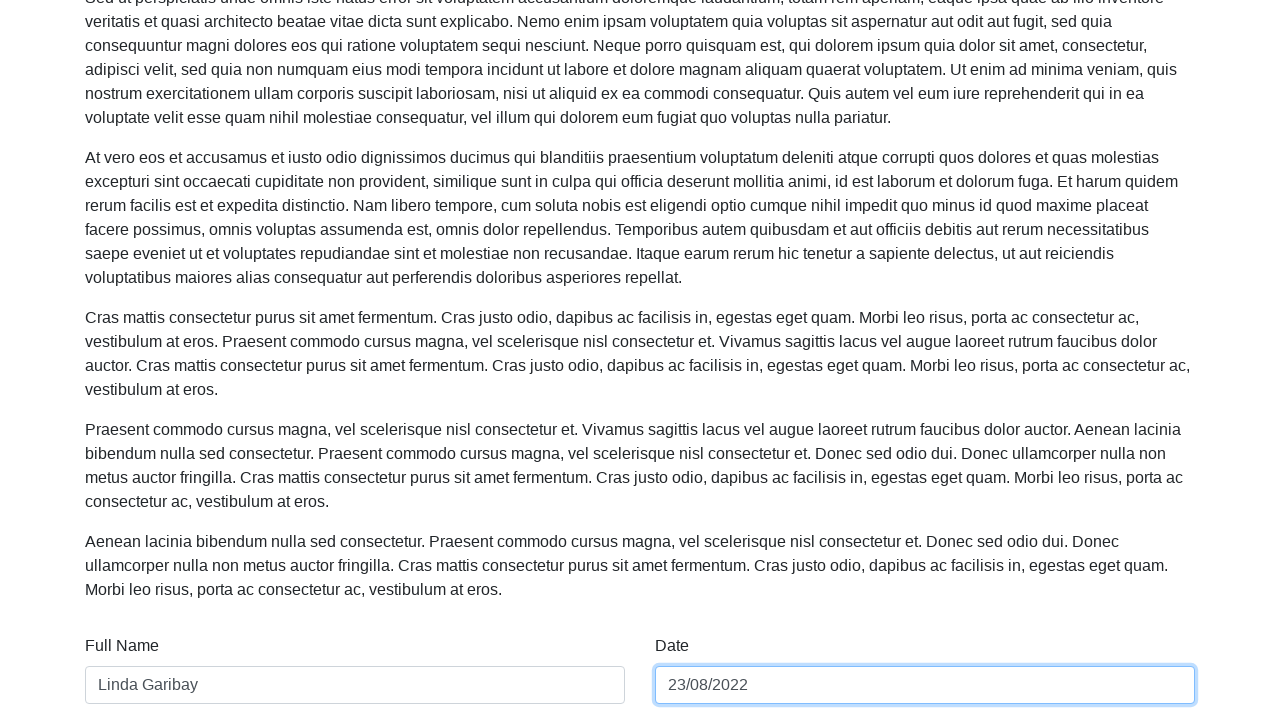